Tests Python.org search functionality by entering a search query and submitting it

Starting URL: http://www.python.org

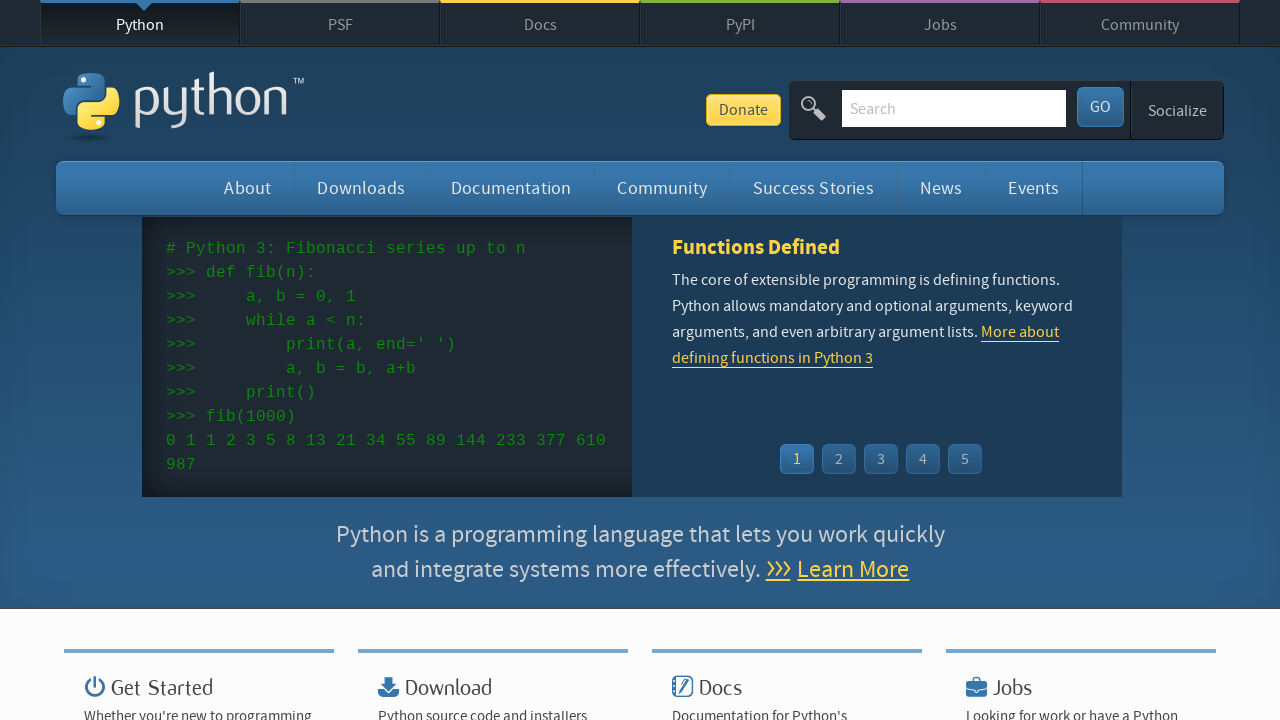

Verified page title contains 'Python'
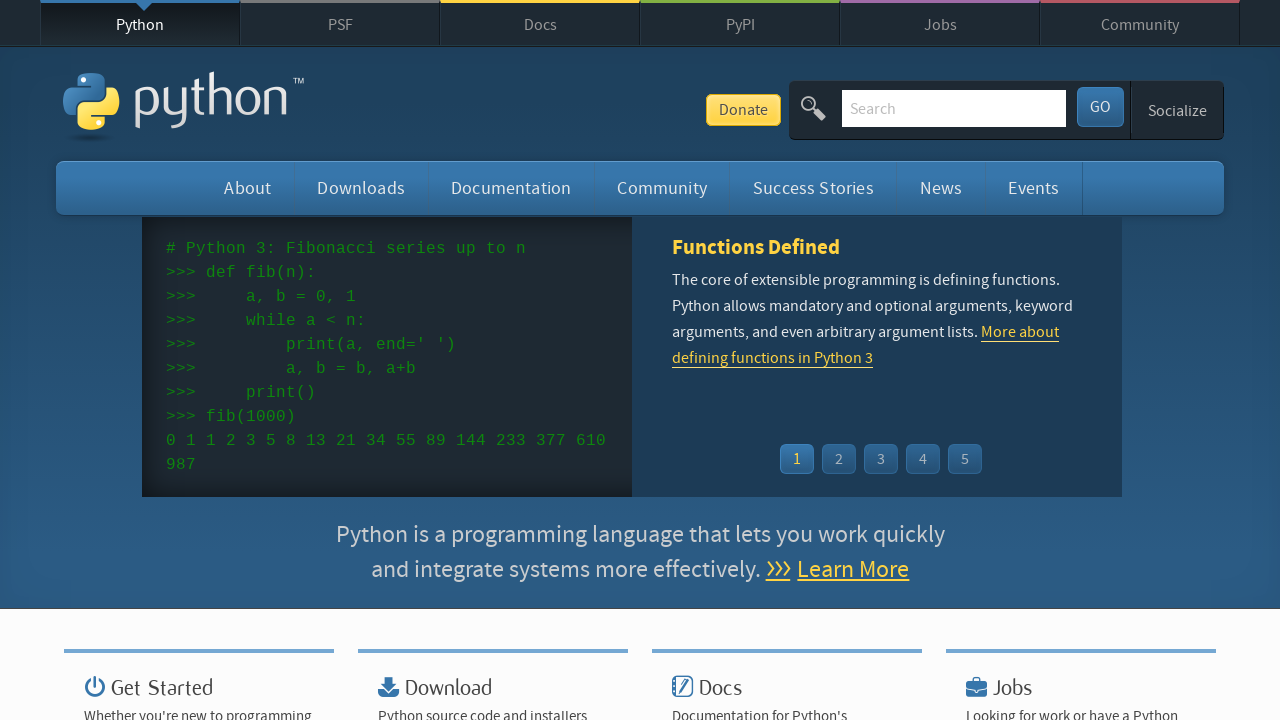

Located search input field
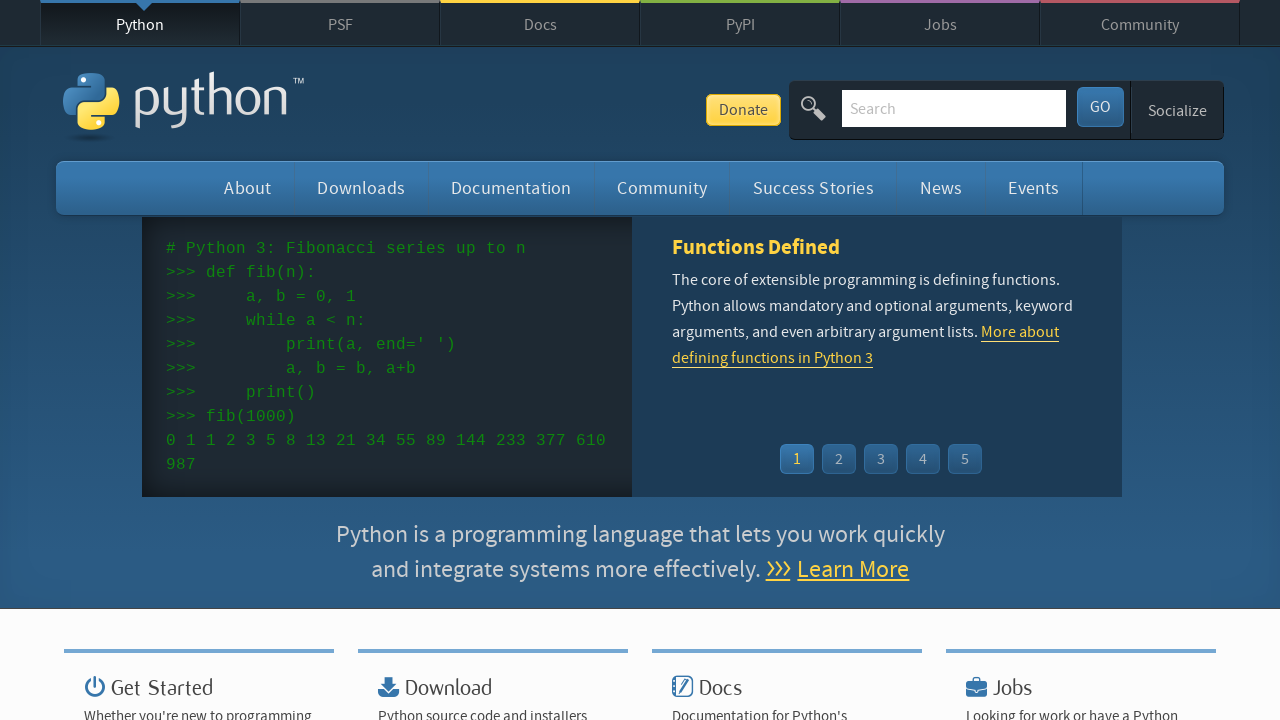

Cleared search input field on input[name='q']
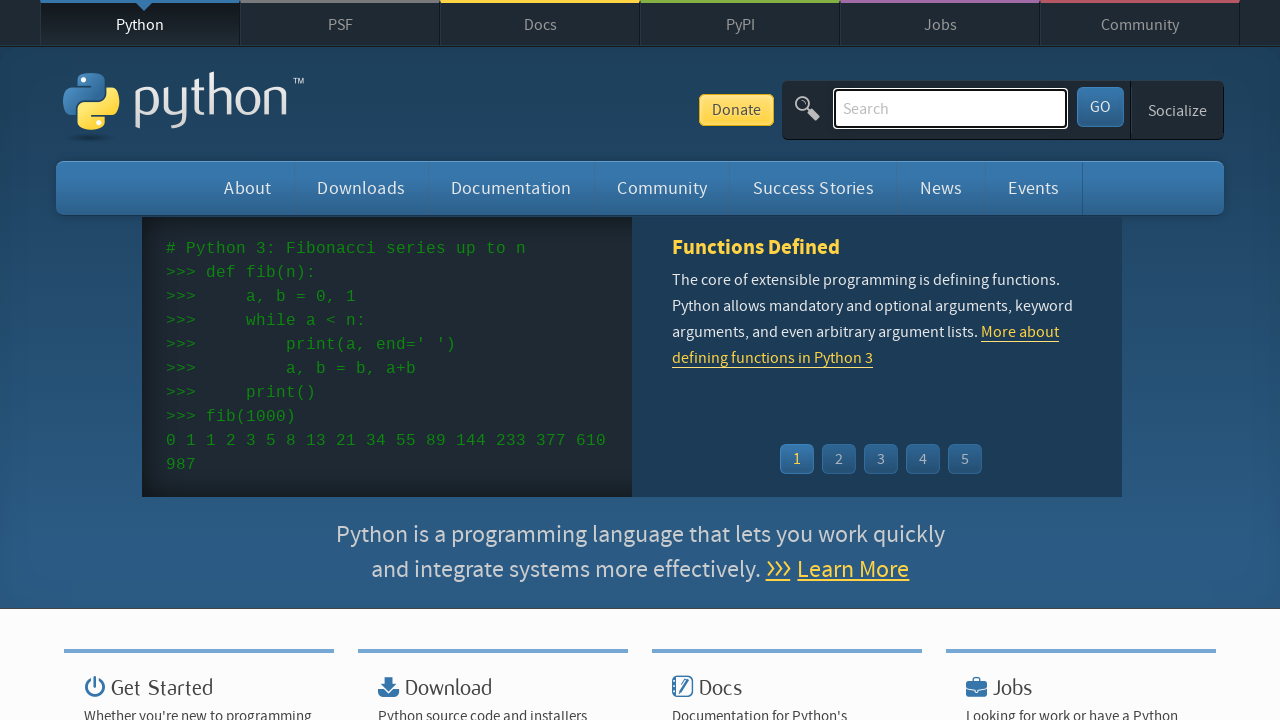

Filled search field with 'pycon' on input[name='q']
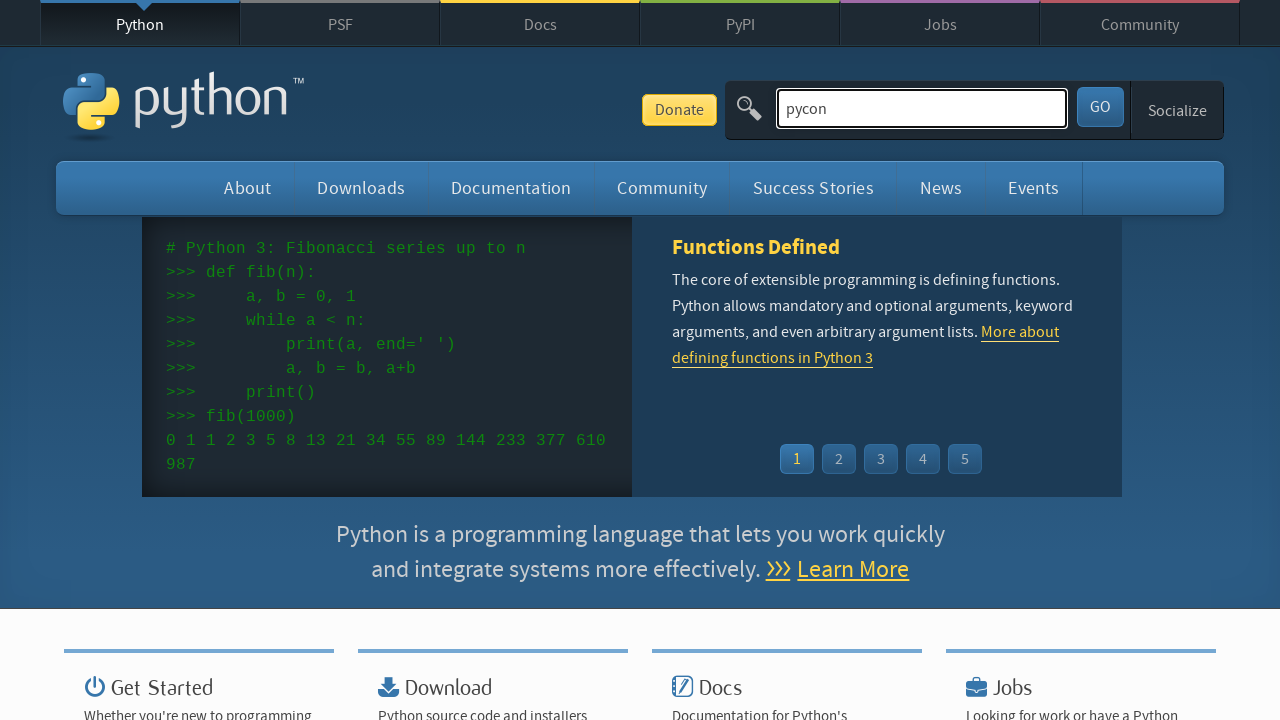

Pressed Enter to submit search query on input[name='q']
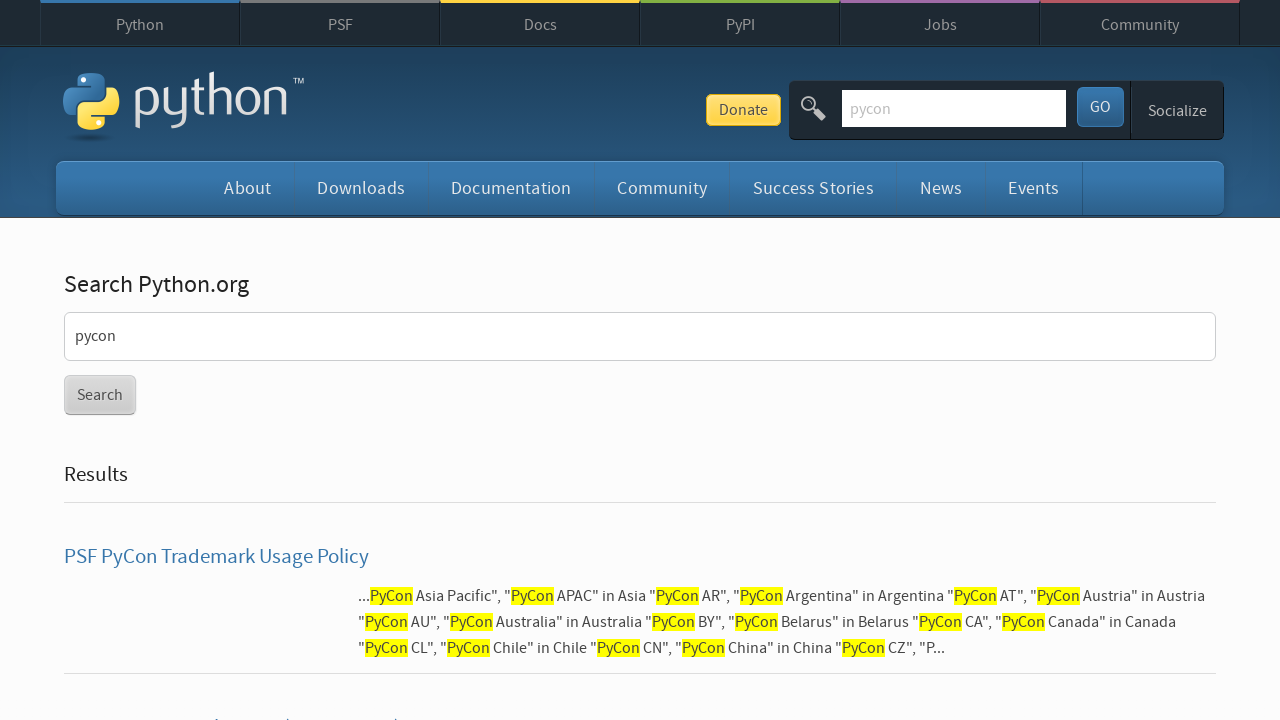

Waited for search results page to load
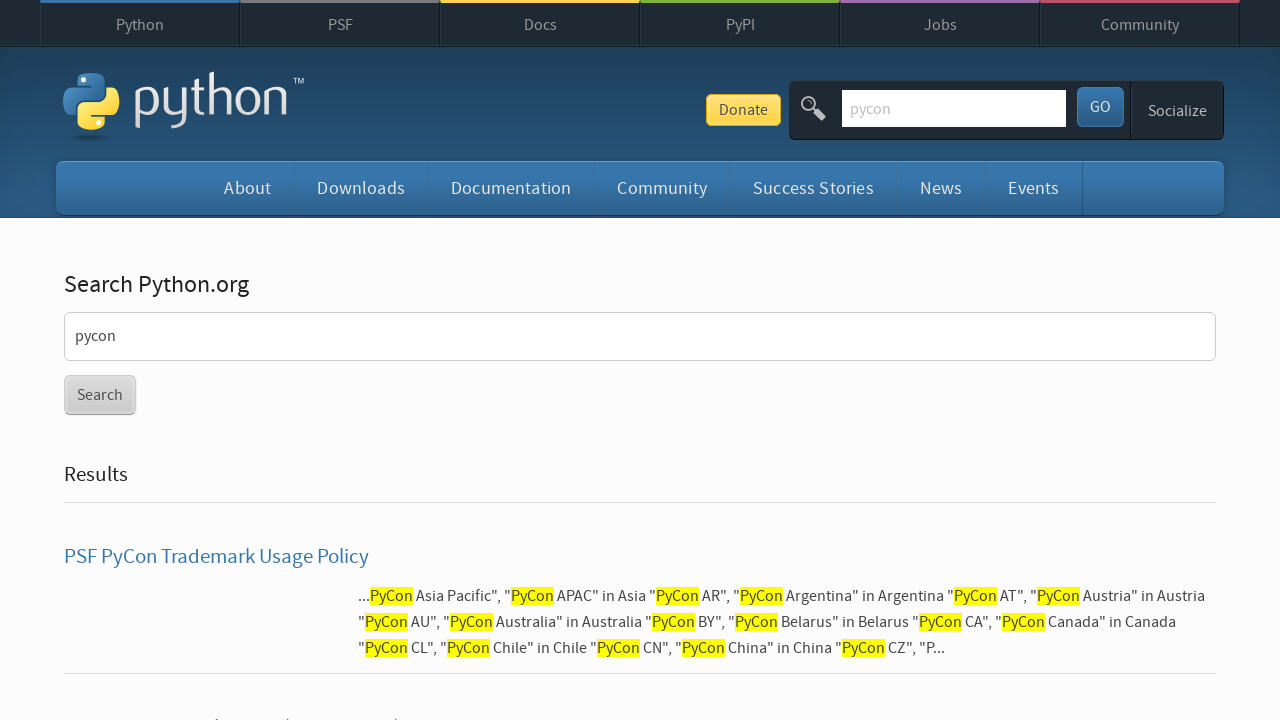

Verified search returned results
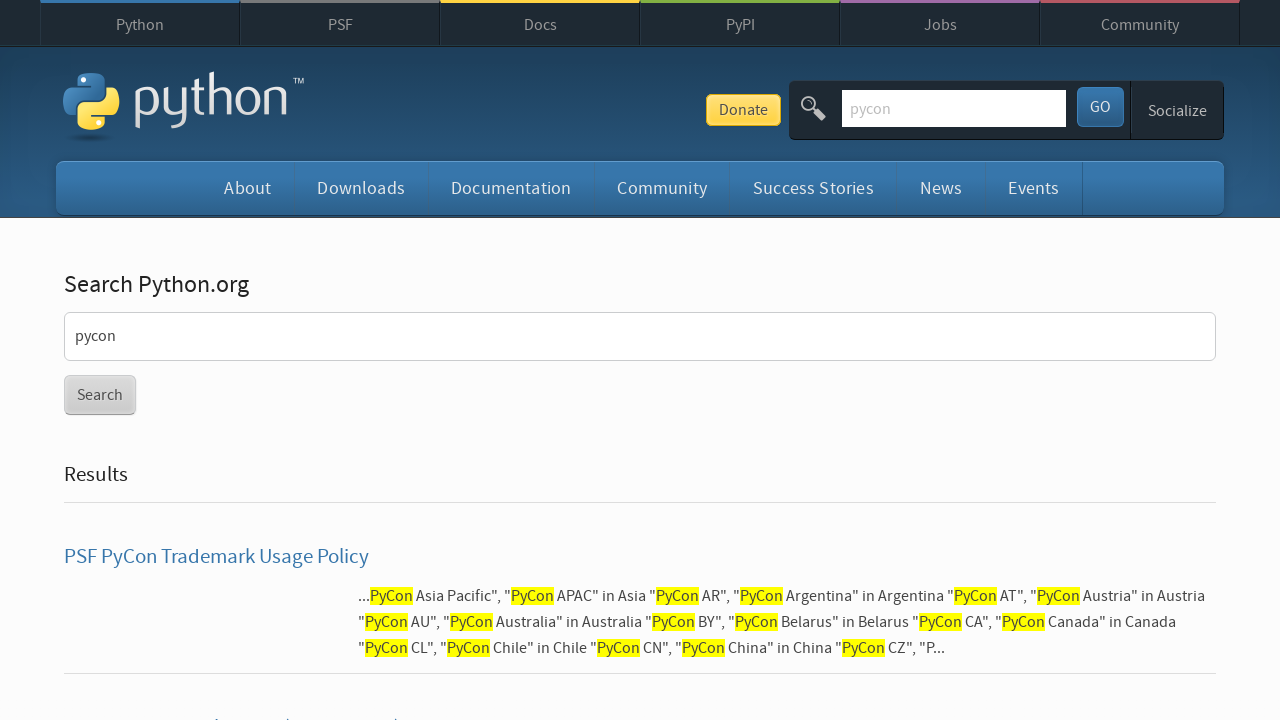

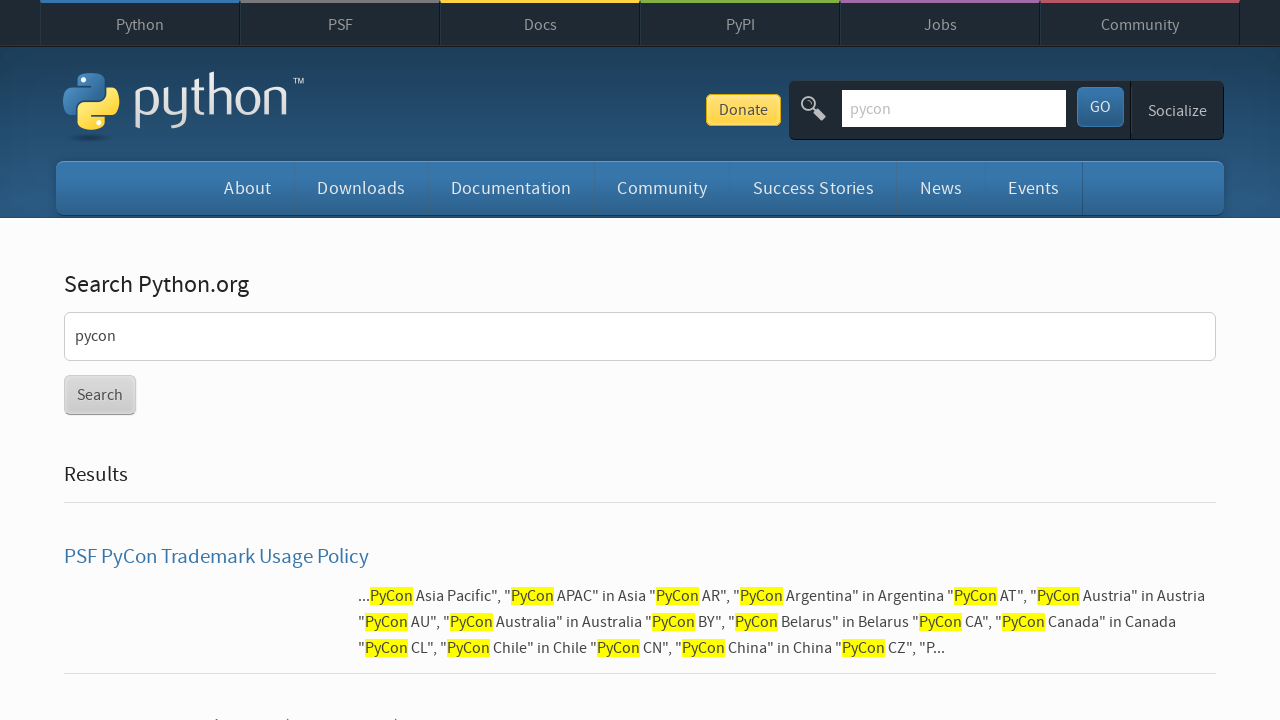